Tests that clicking the Form button navigates to the form page and the button becomes active/highlighted

Starting URL: http://uitest.duodecadits.com

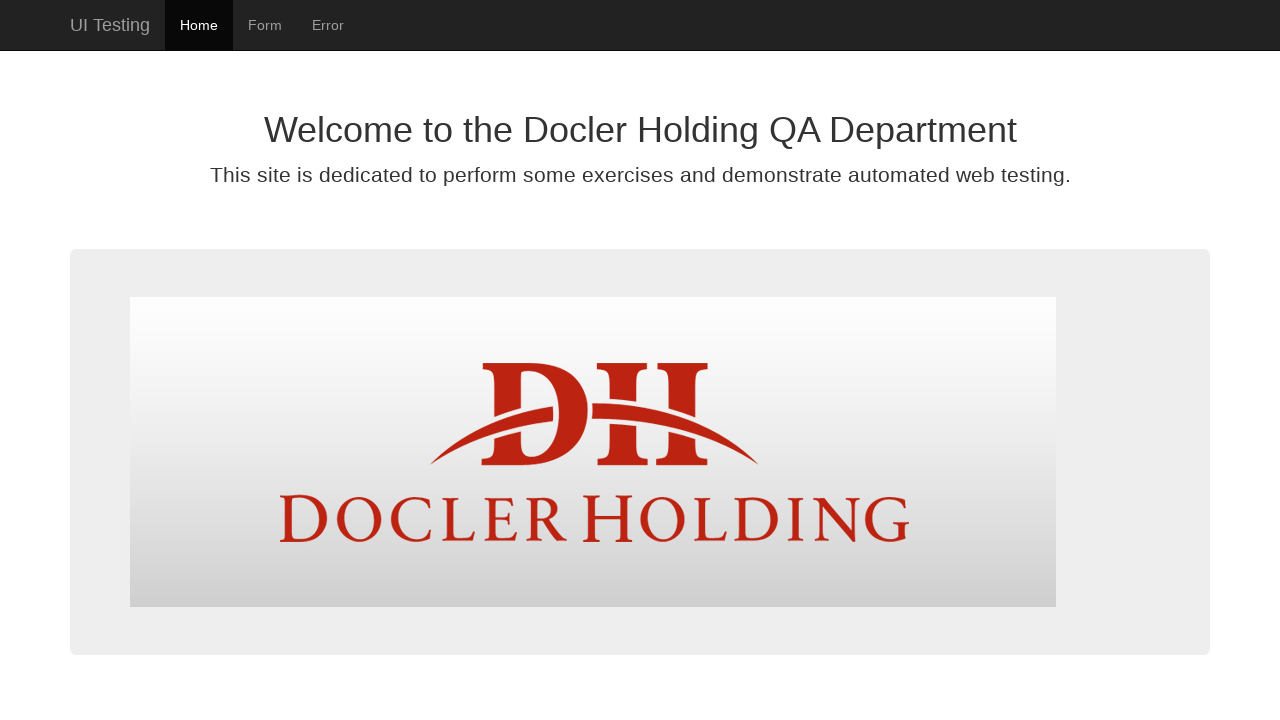

Clicked the Form button to navigate to form page at (265, 25) on text=Form
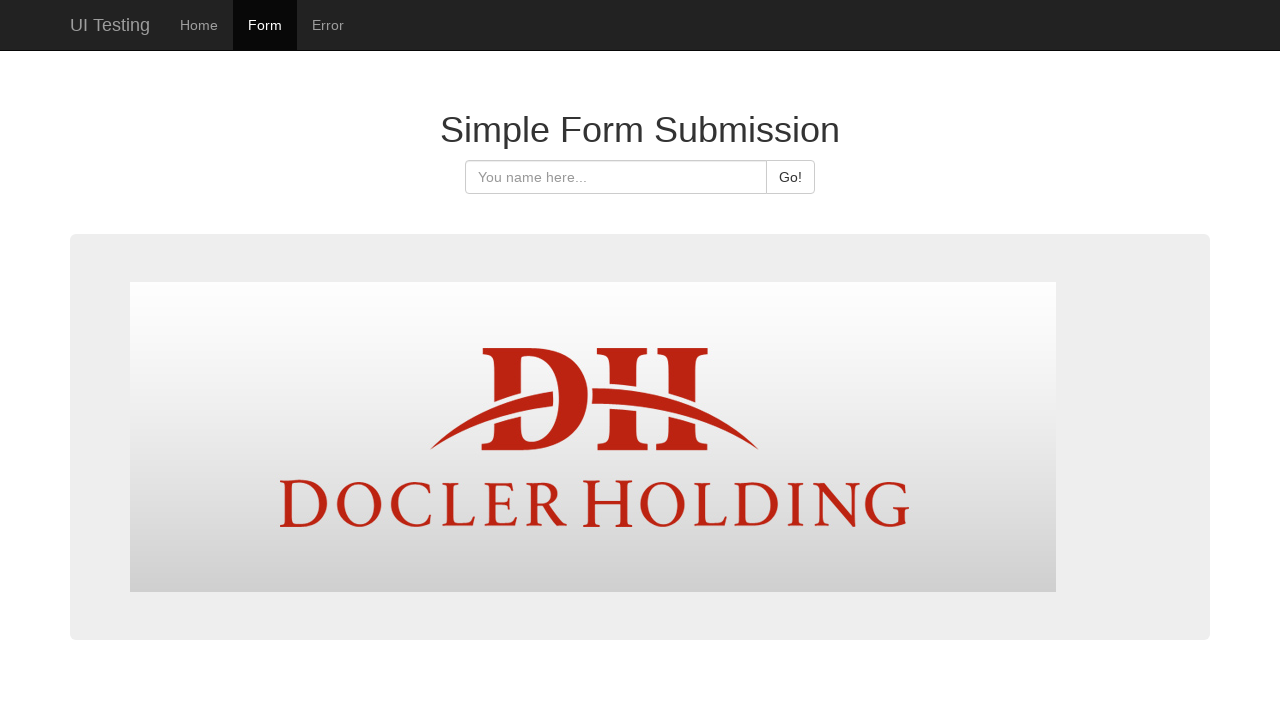

Form button became active/highlighted
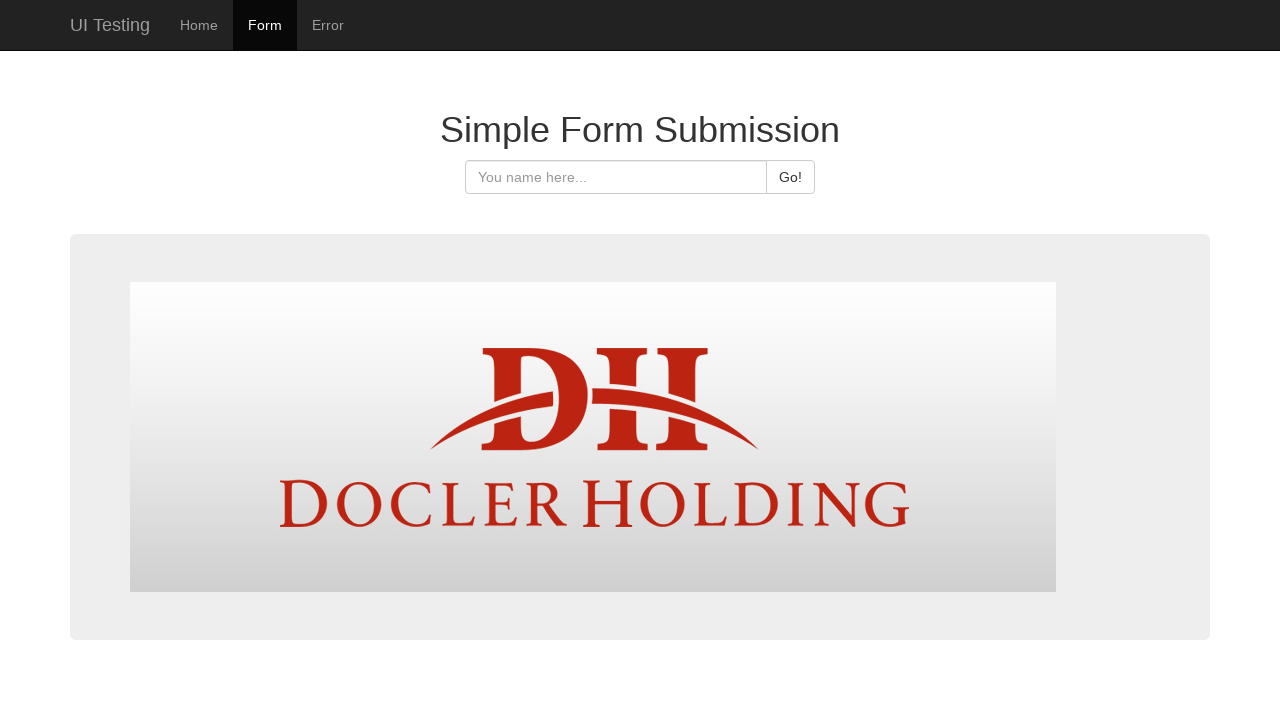

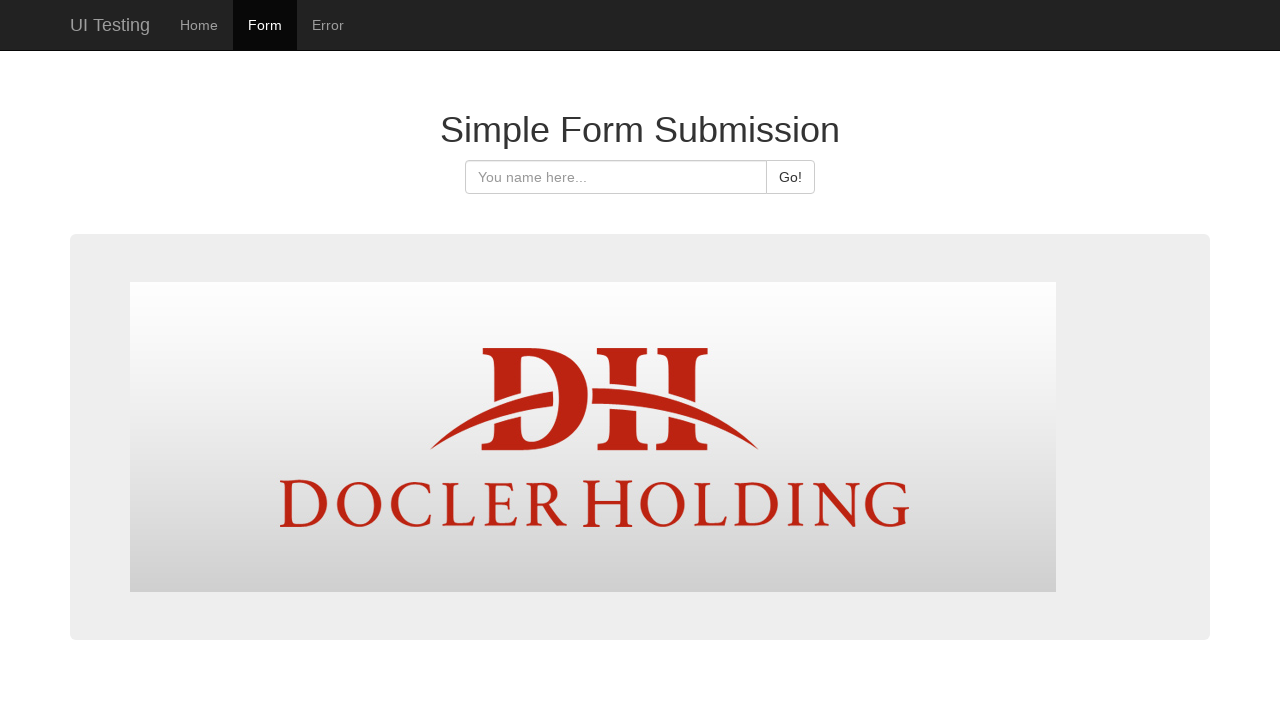